Tests handling of JavaScript prompt dialogs by clicking a button that triggers a prompt, accepting the dialog with a custom message, and verifying the dialog interaction works correctly.

Starting URL: https://letcode.in/alert

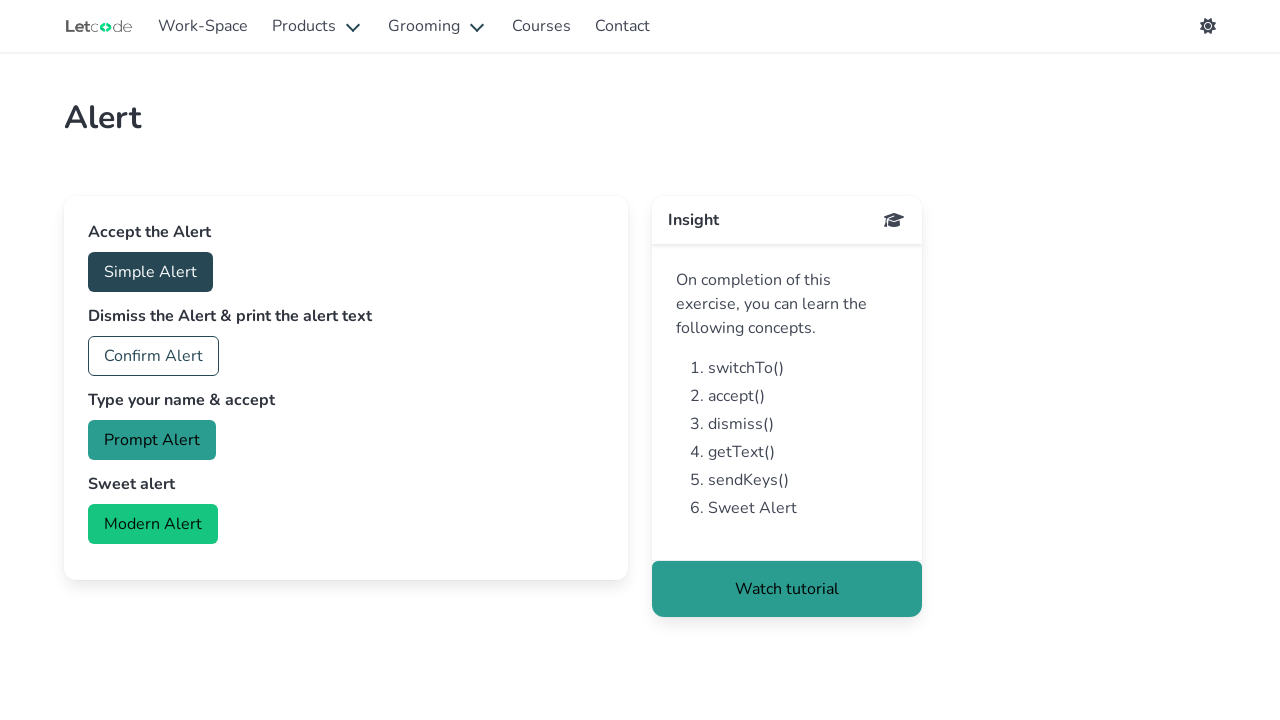

Set up dialog handler to accept prompt dialogs with custom message
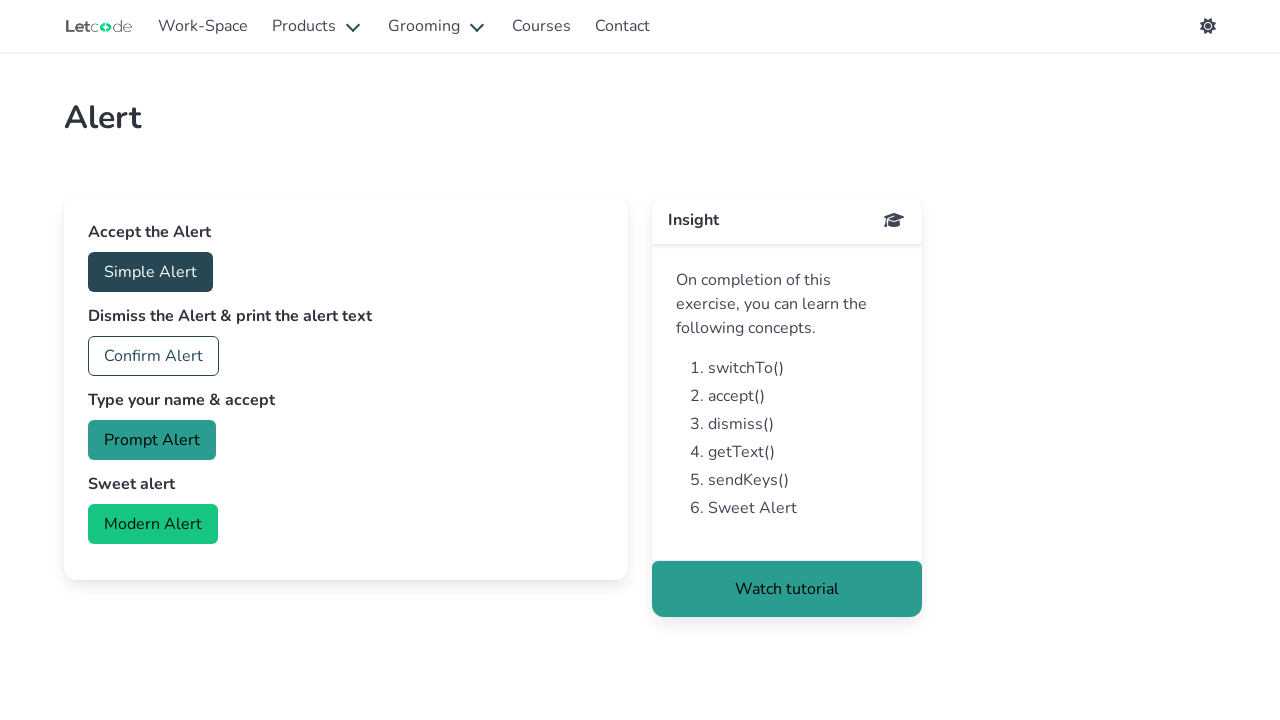

Clicked prompt button to trigger dialog at (152, 440) on #prompt
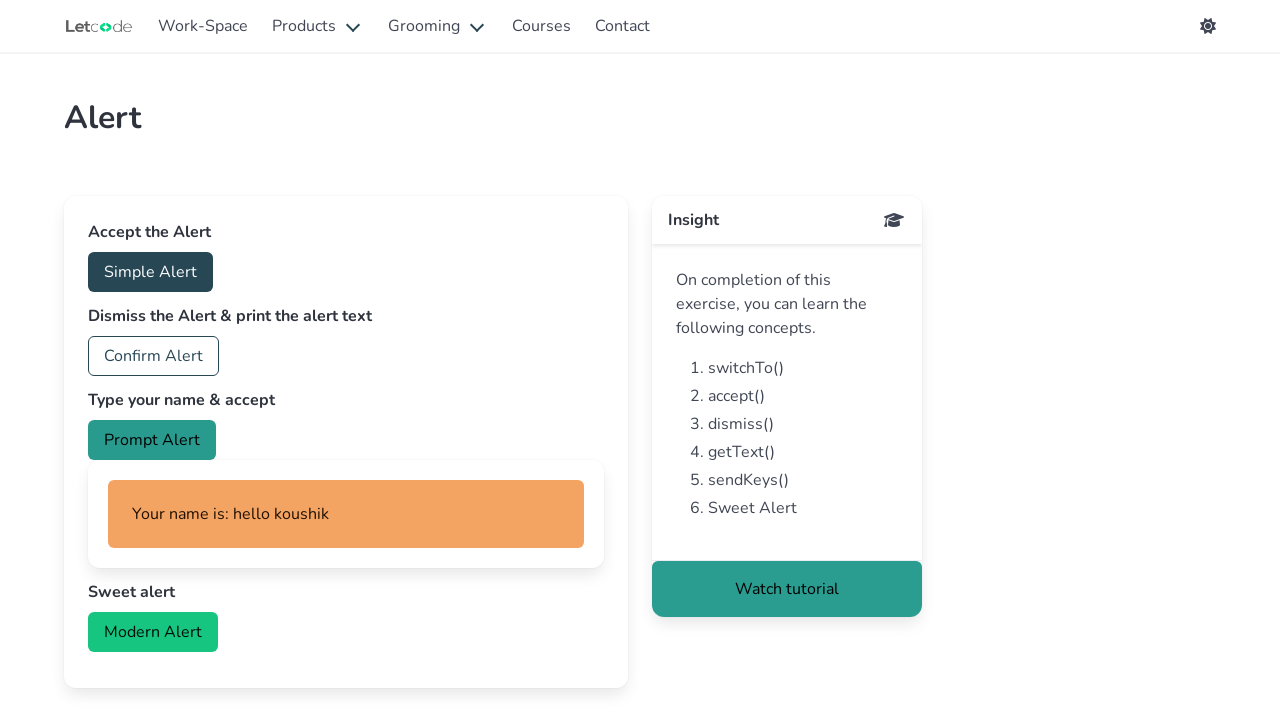

Waited for dialog handling to complete
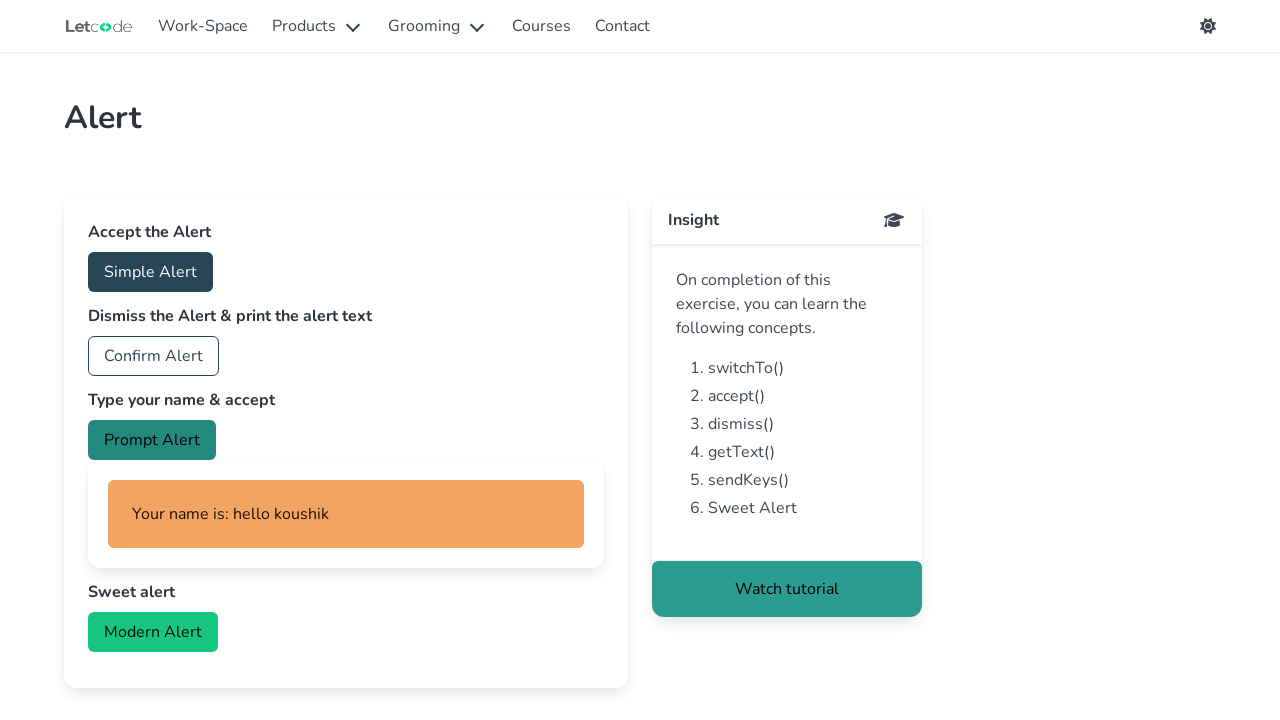

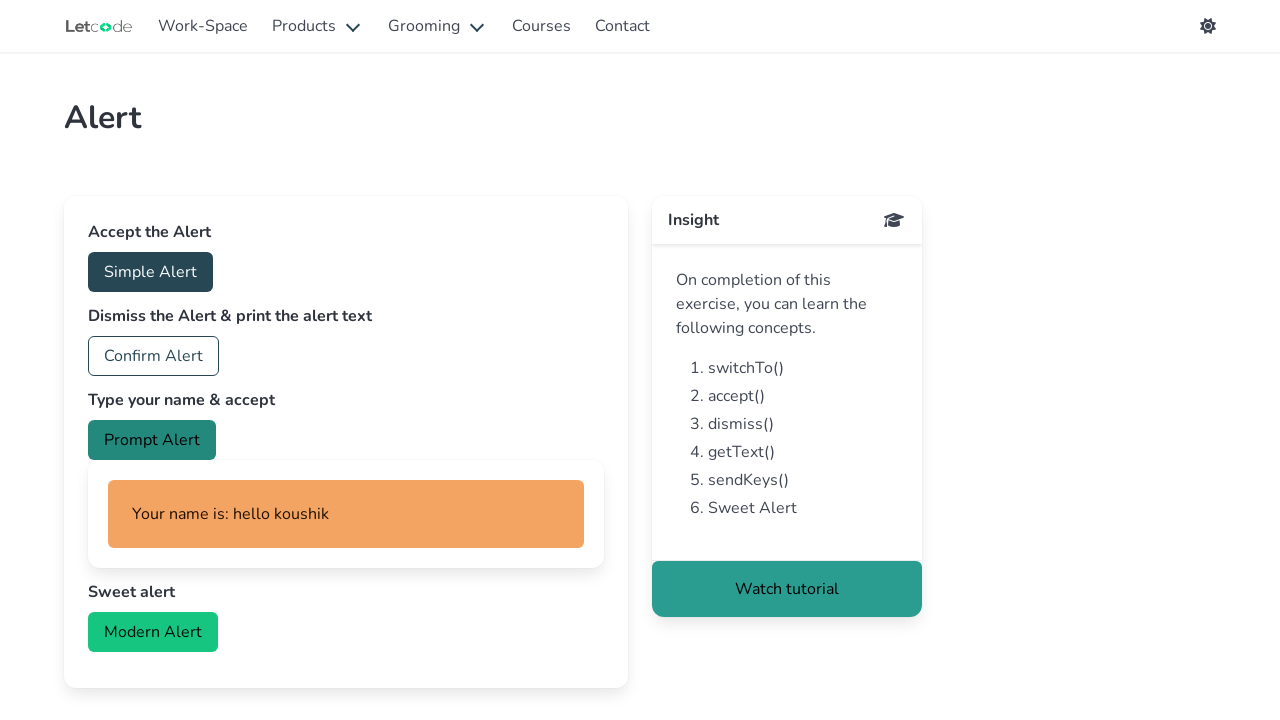